Navigates to FertilityIQ provider search page and scrolls through the page to load all clinic listings dynamically, then verifies clinic links are present.

Starting URL: https://www.fertilityiq.com/fertilityiq/provider_search?location_type=all_us&type=clinic

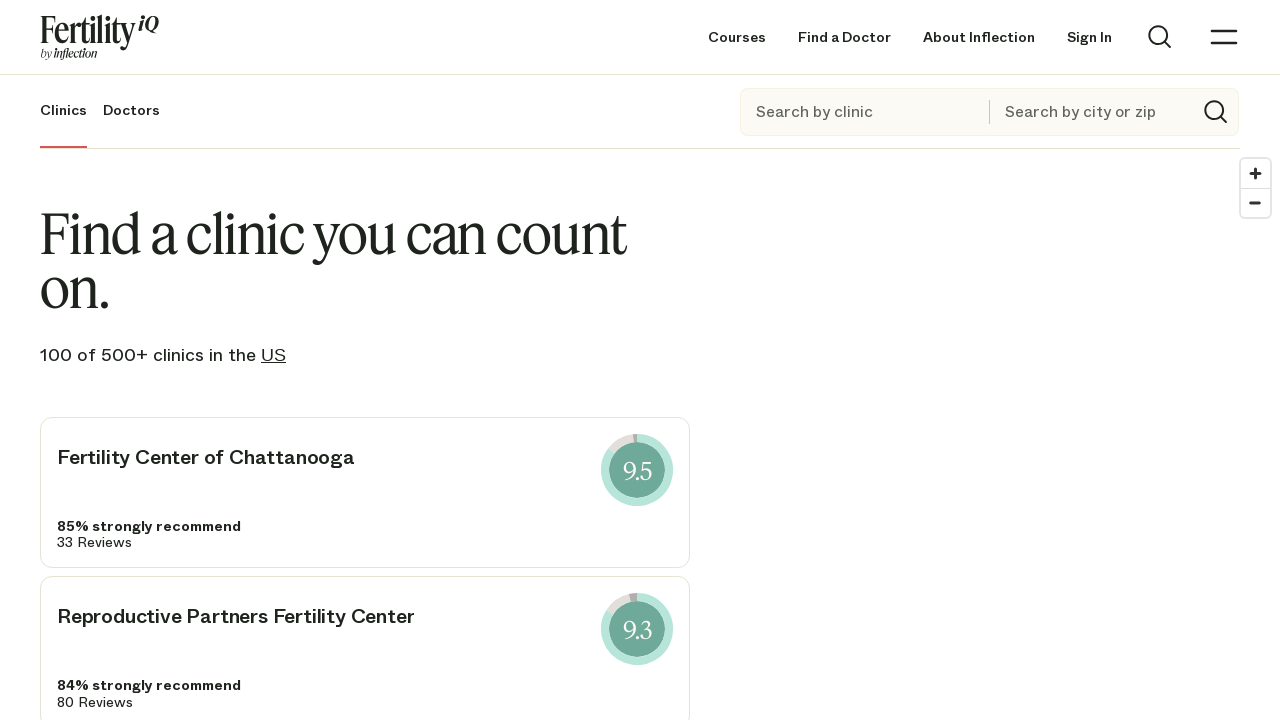

Waited for clinic links to load on FertilityIQ provider search page
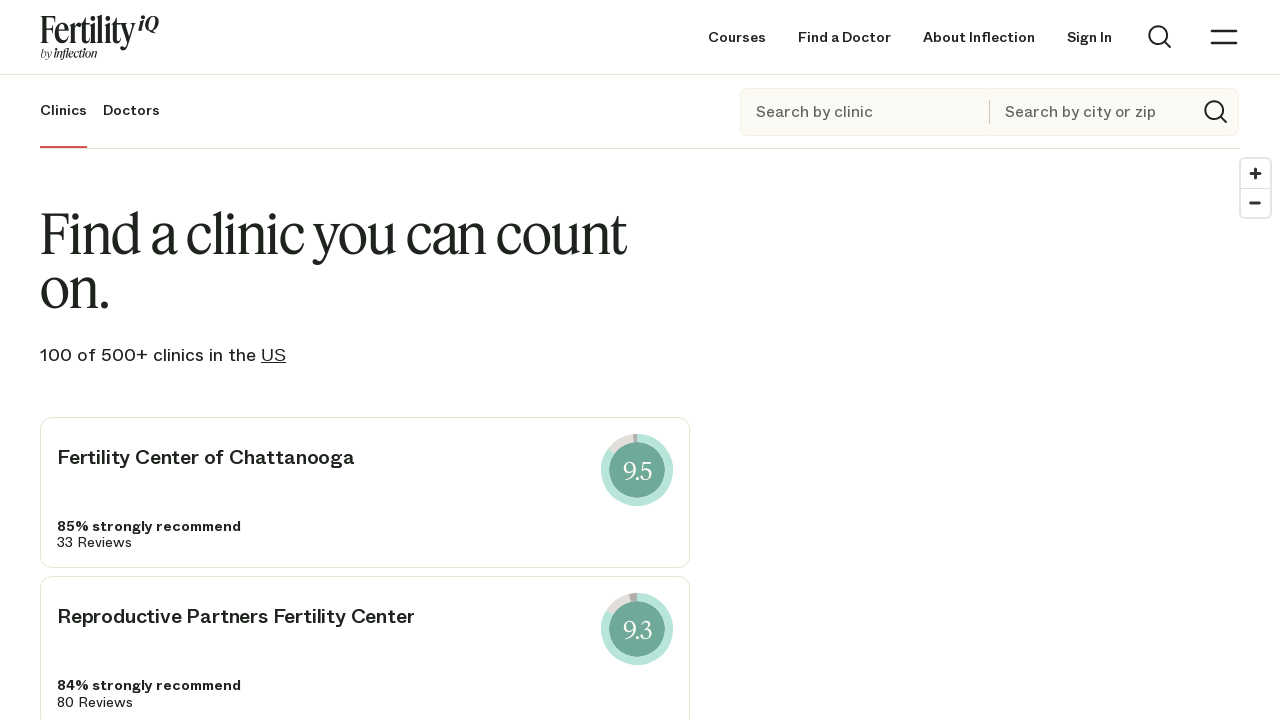

Scrolled to bottom of page to trigger dynamic content loading
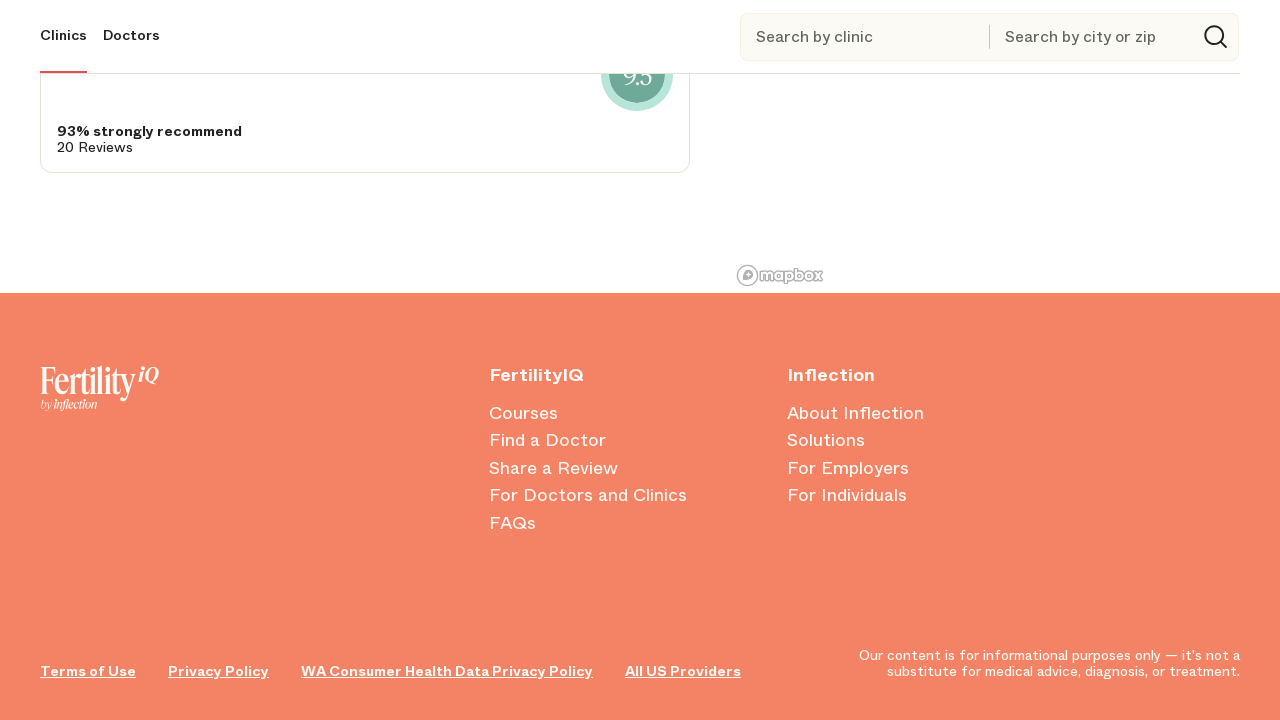

Waited 1.5 seconds for dynamic content to load after scroll
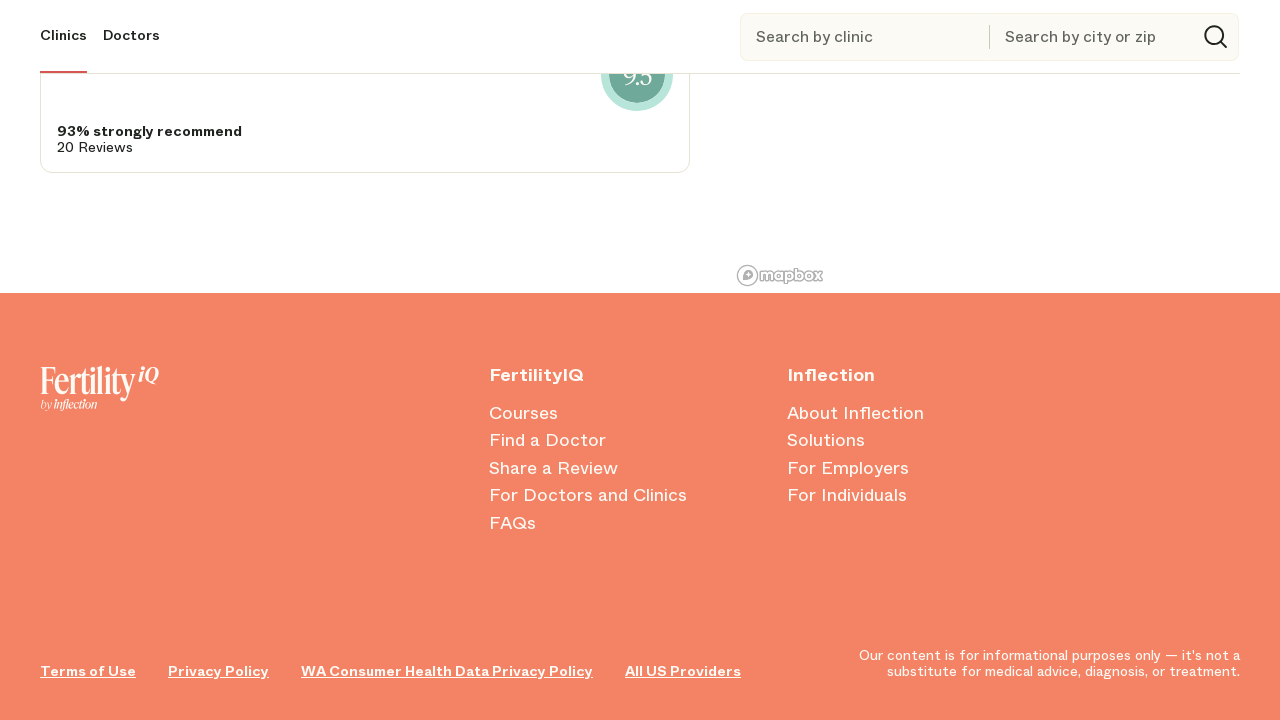

Evaluated new page height: 16963
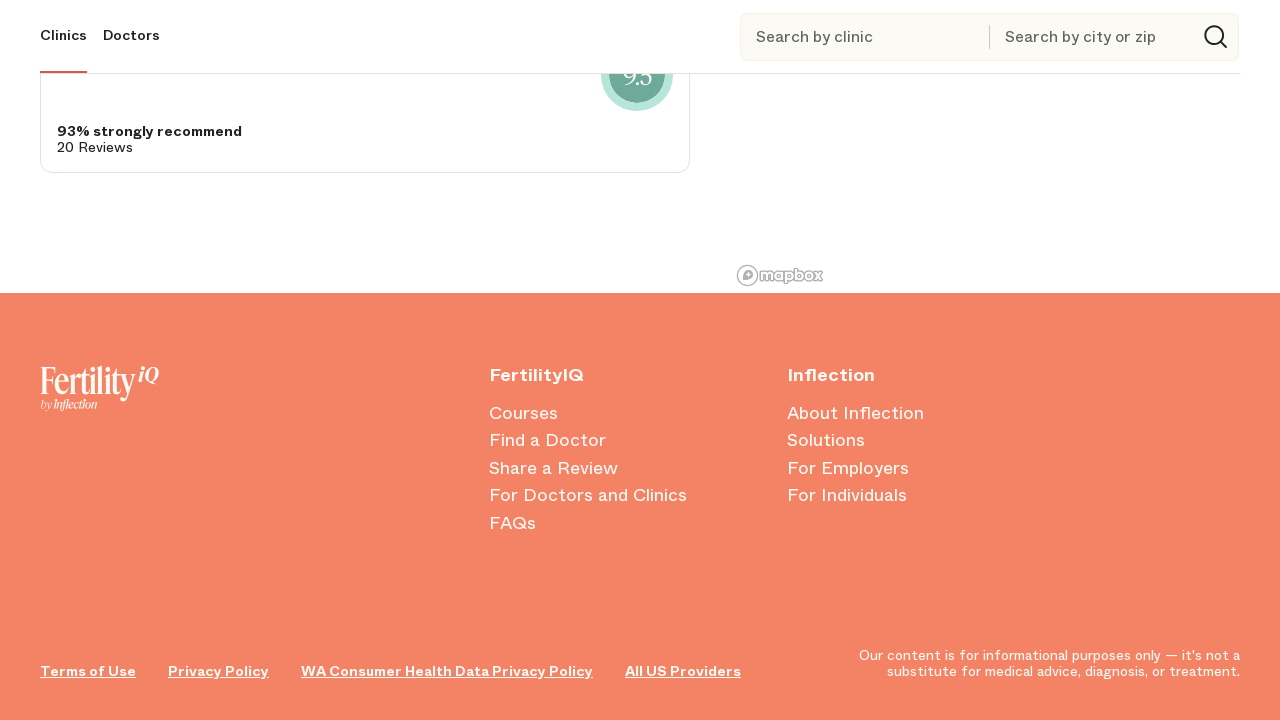

Scrolled to bottom of page to trigger dynamic content loading
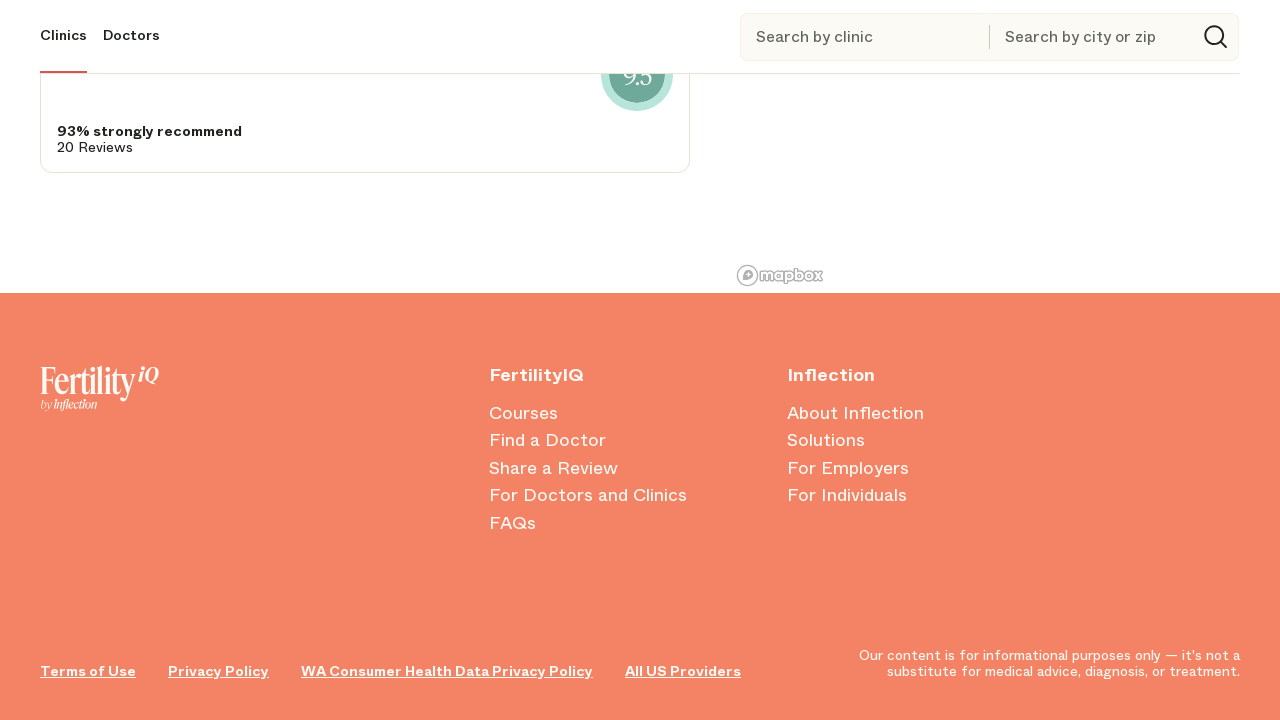

Waited 1.5 seconds for dynamic content to load after scroll
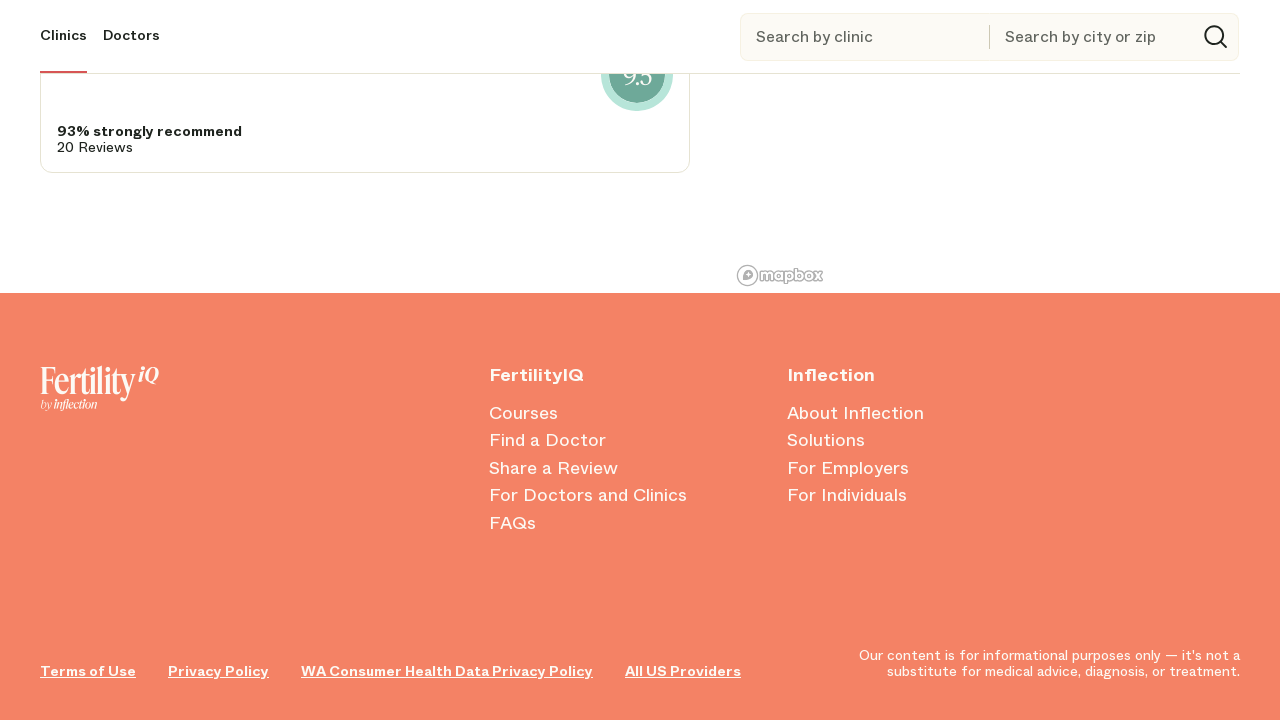

Evaluated new page height: 16963
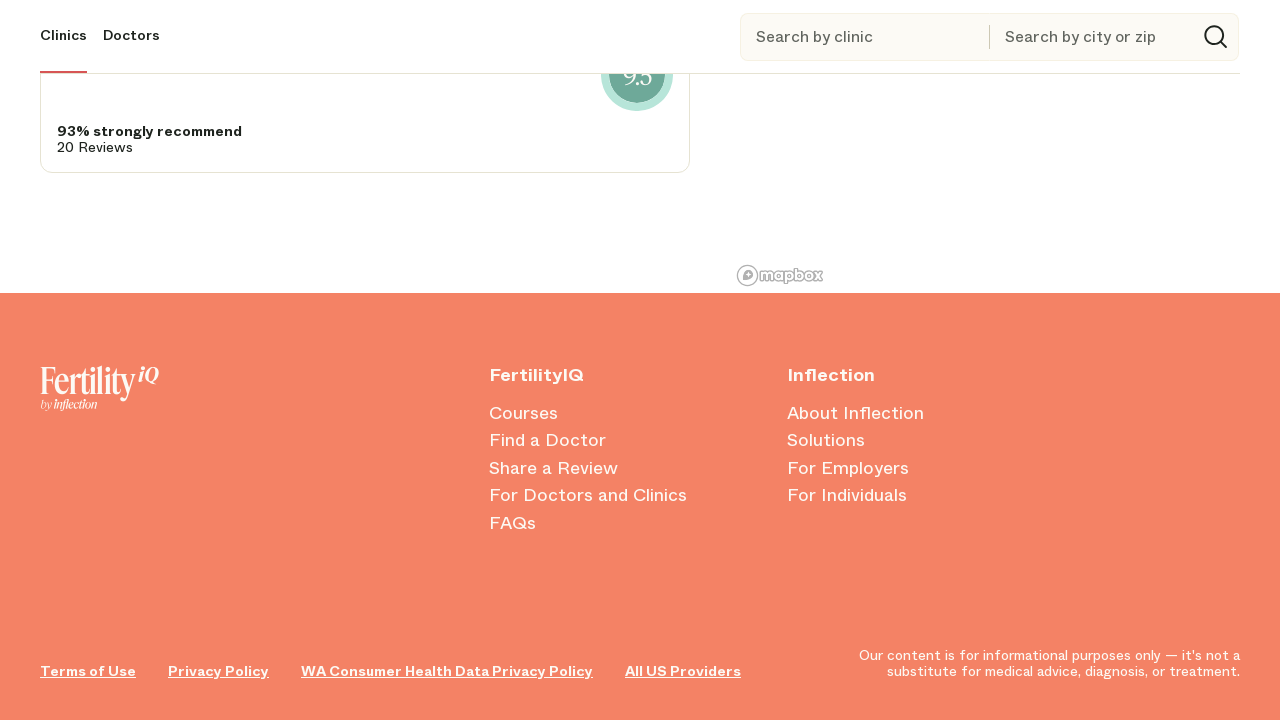

Verified that clinic links are present on the page after scrolling all content
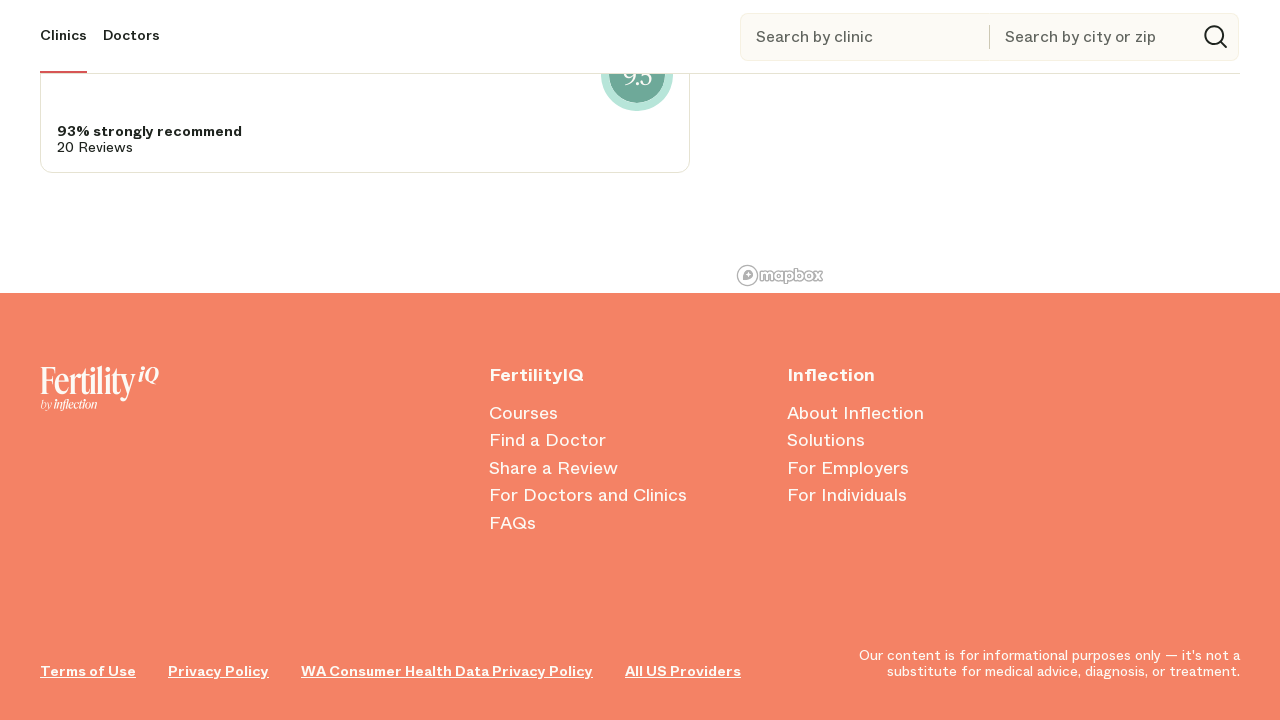

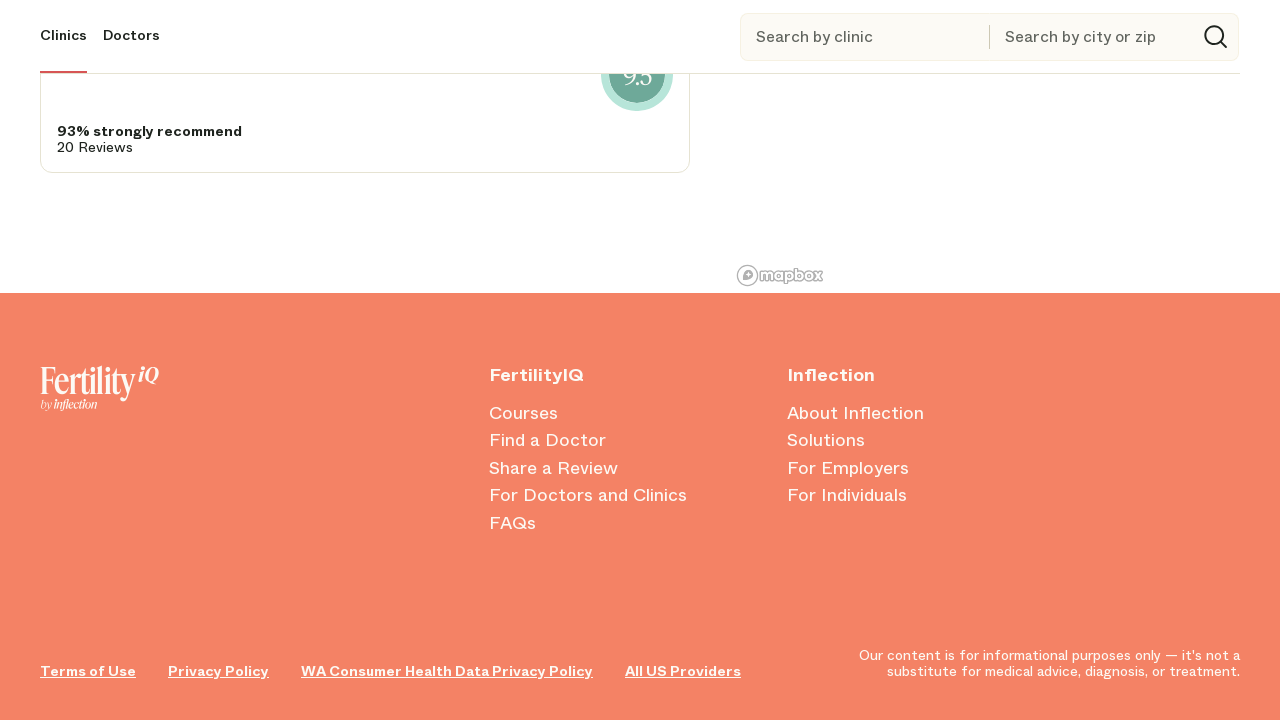